Tests calendar date picker functionality by clicking on the date picker input and selecting a specific day (10th) from the calendar popup

Starting URL: https://www.hyrtutorials.com/p/calendar-practice.html

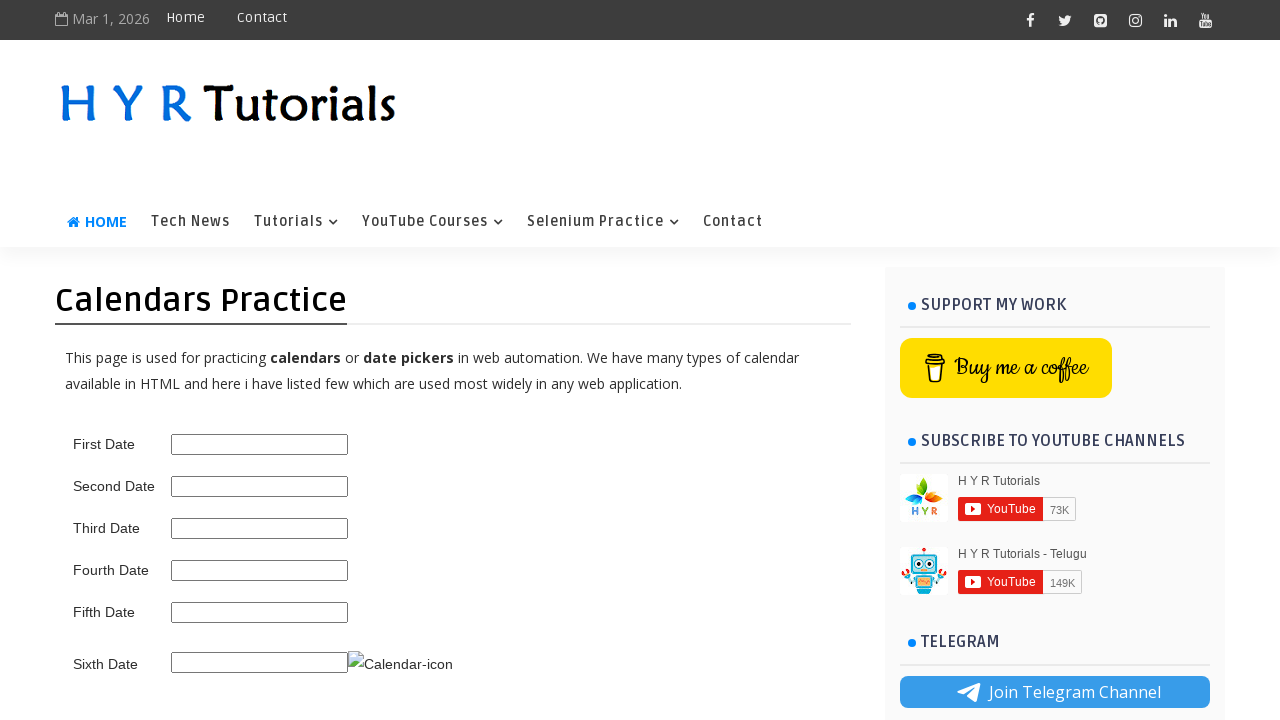

Clicked on the first date picker input to open the calendar at (260, 444) on #first_date_picker
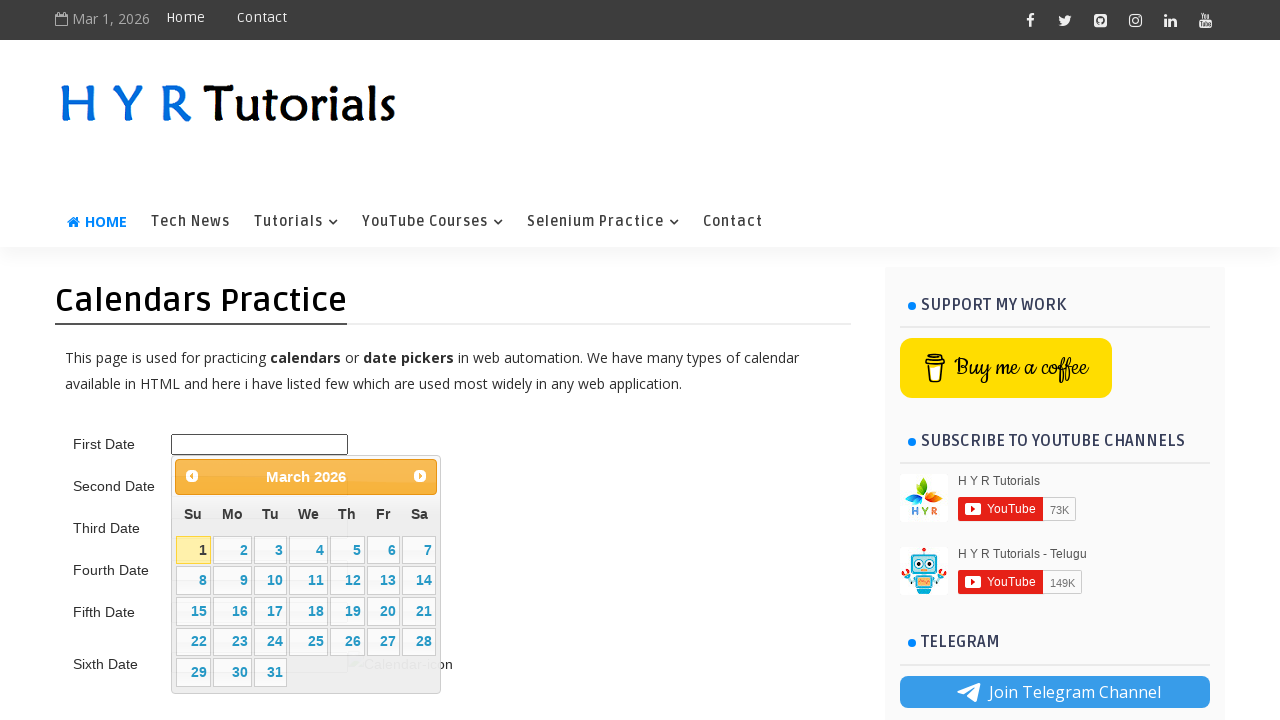

Calendar popup appeared with date selection table
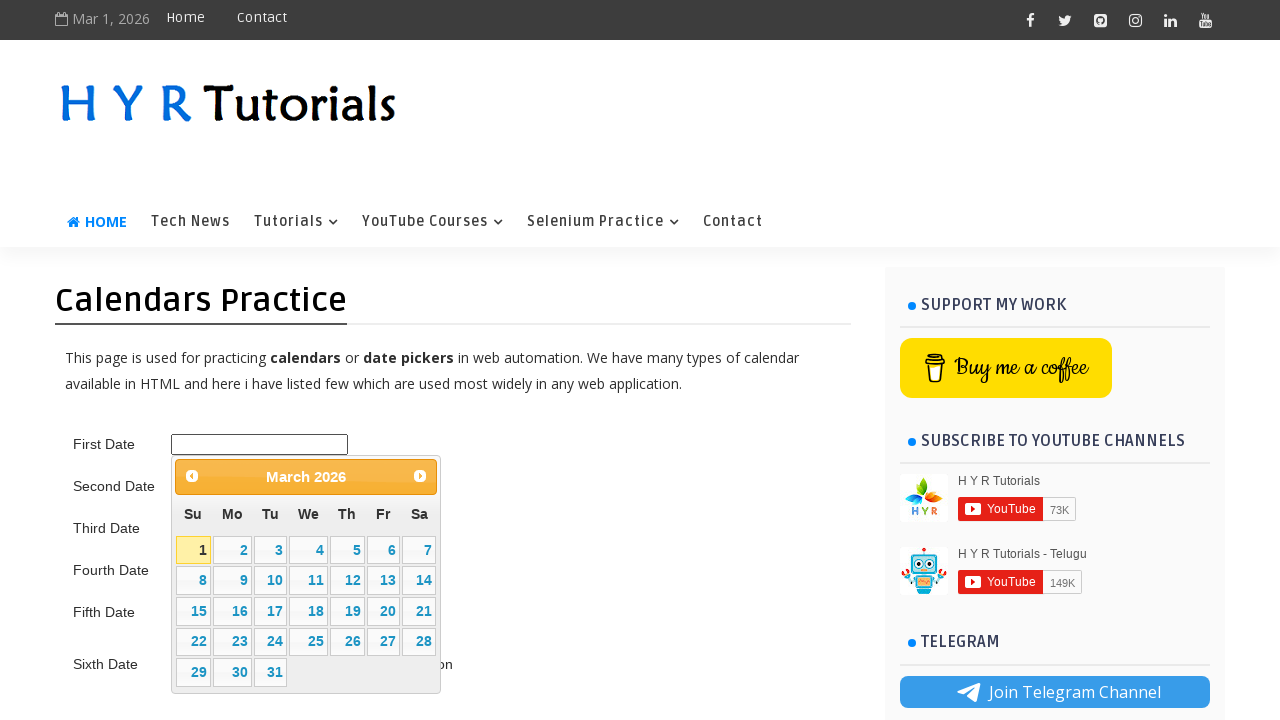

Selected day 10 from the calendar at (270, 581) on xpath=//table[@class='ui-datepicker-calendar']//a[text()='10']
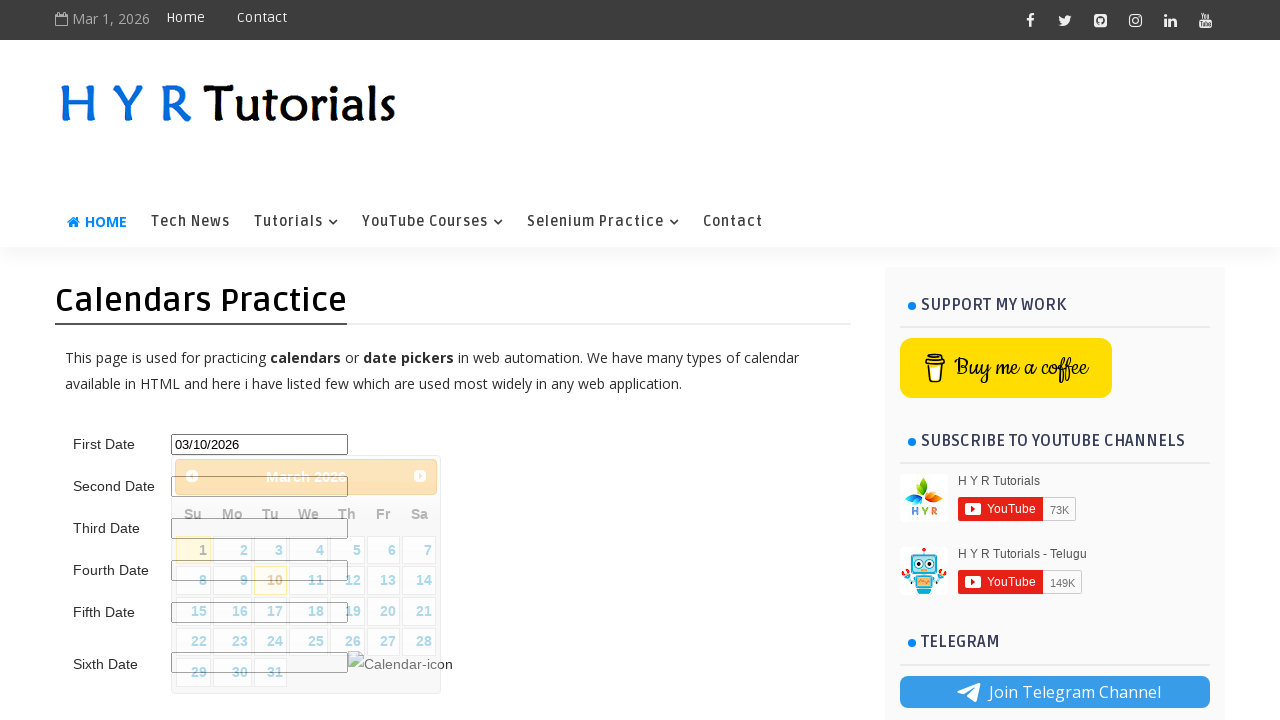

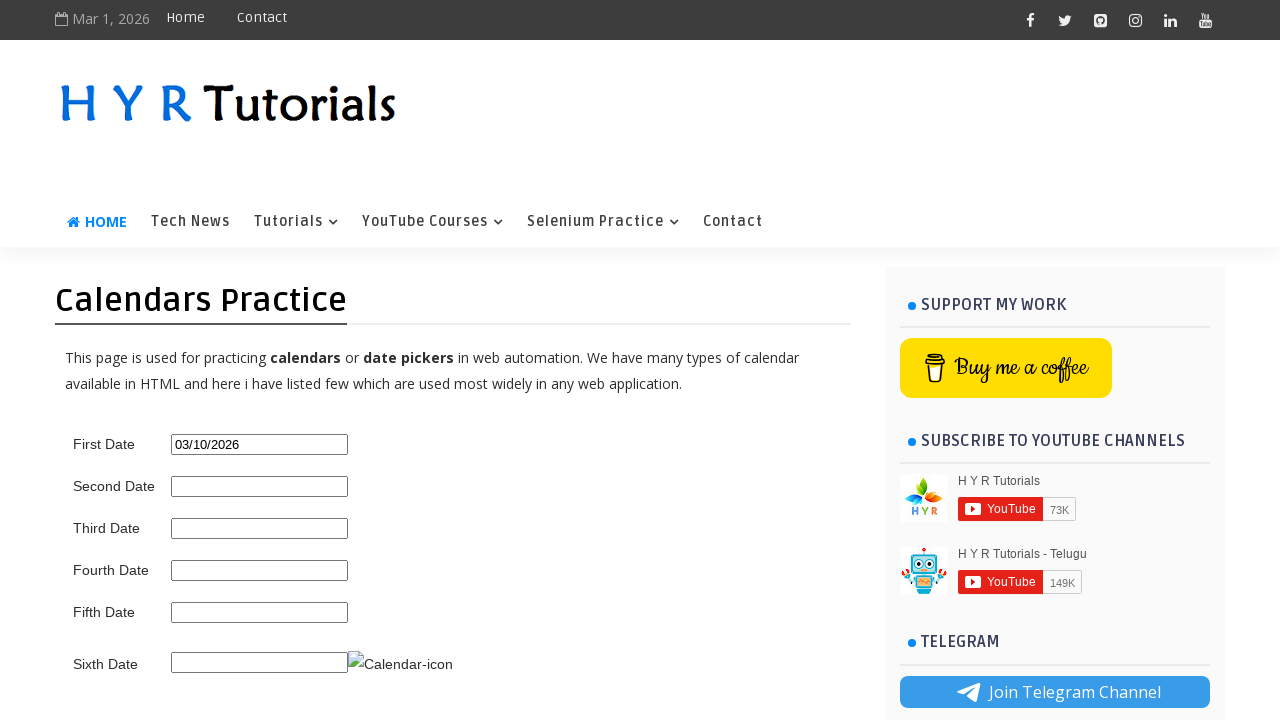